Navigates to the home page and verifies the header text and description paragraph are displayed correctly

Starting URL: https://kristinek.github.io/site

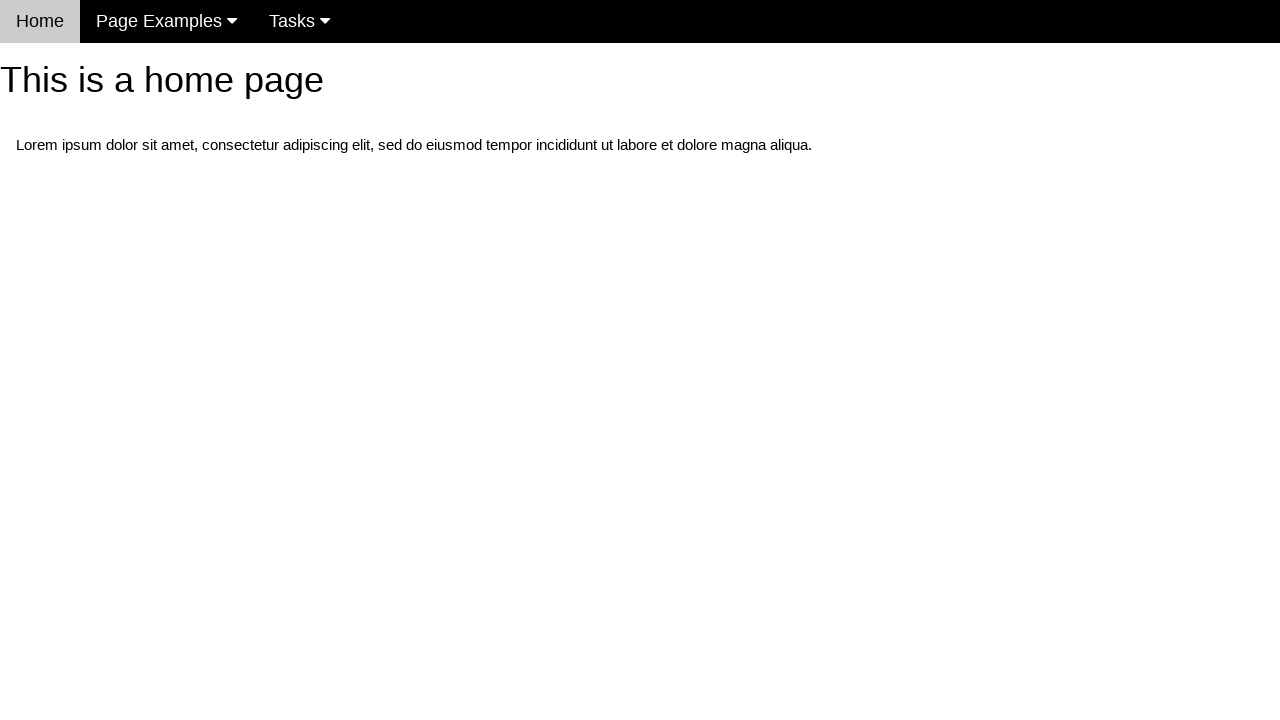

Navigated to home page at https://kristinek.github.io/site
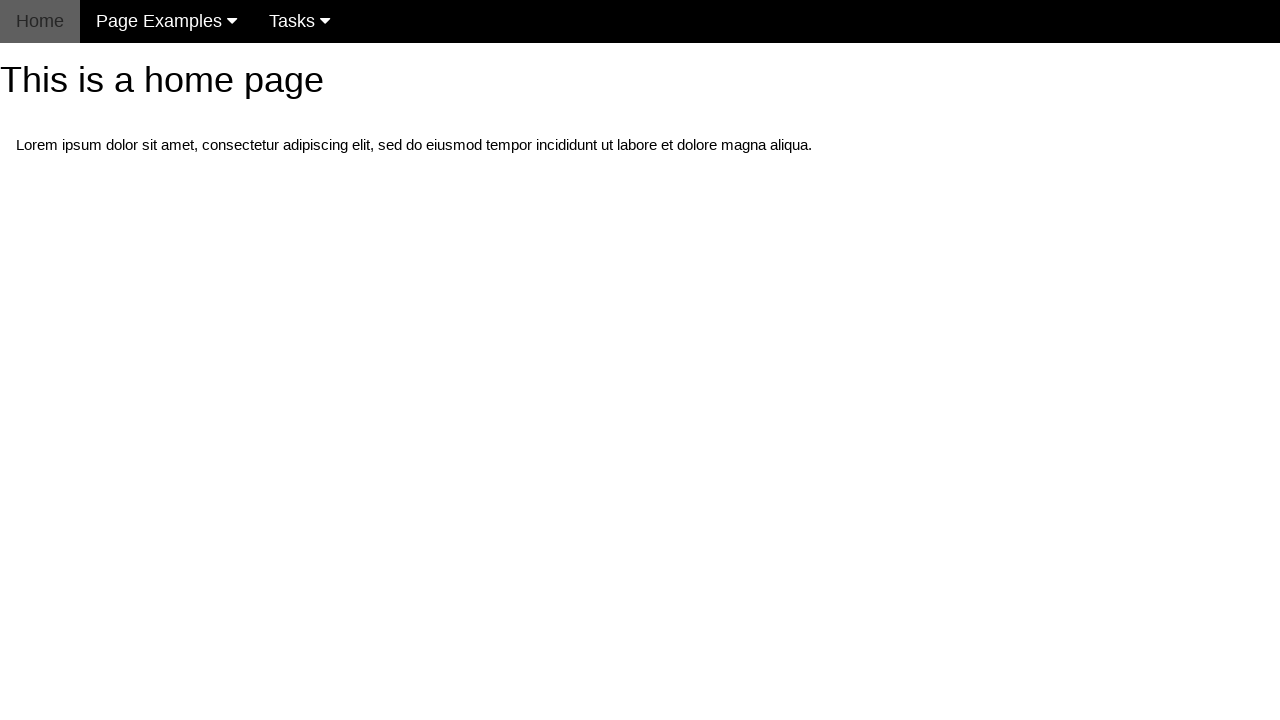

Waited for h1 header element to be visible
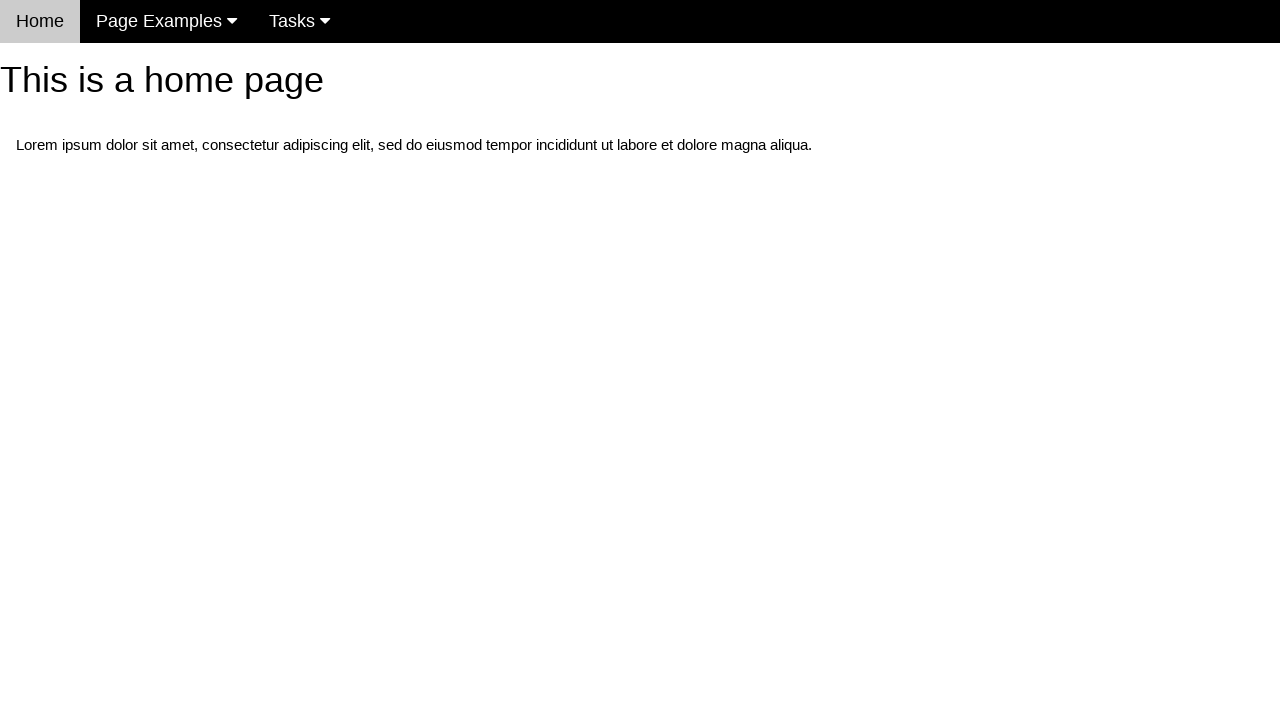

Verified header text is 'This is a home page'
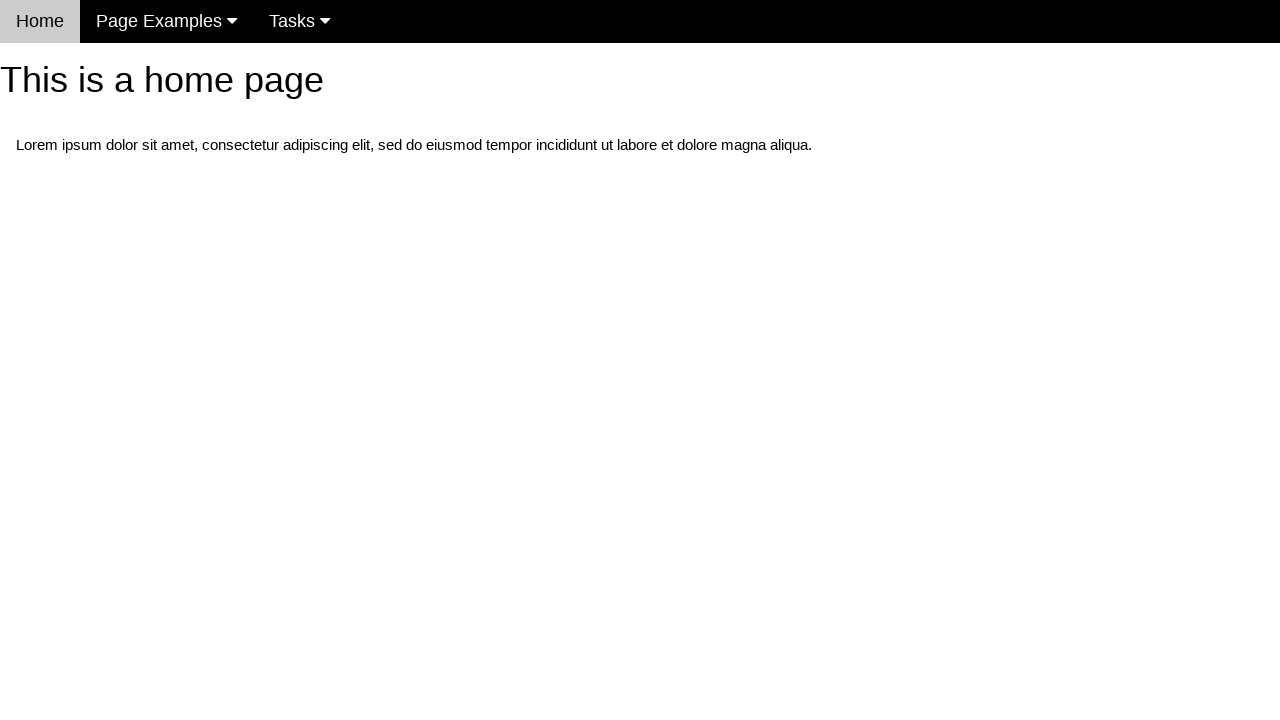

Located first paragraph element
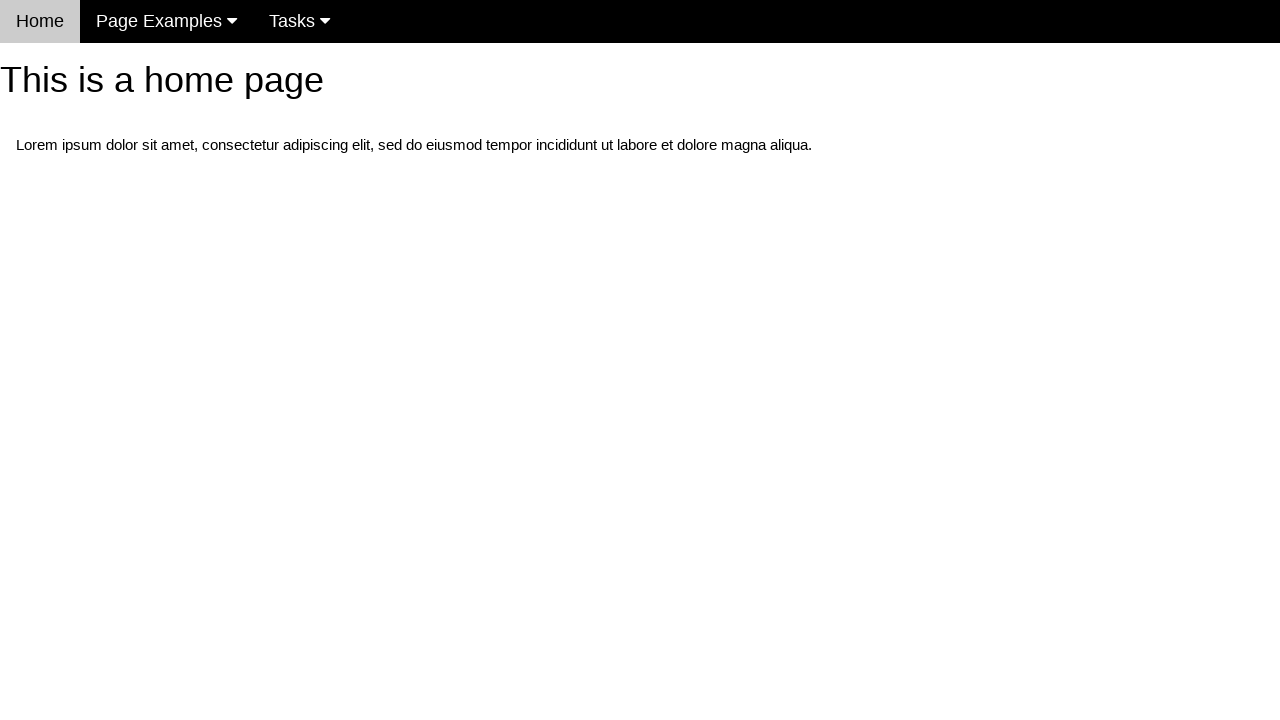

Verified description paragraph contains 'Lorem ipsum dolor sit amet'
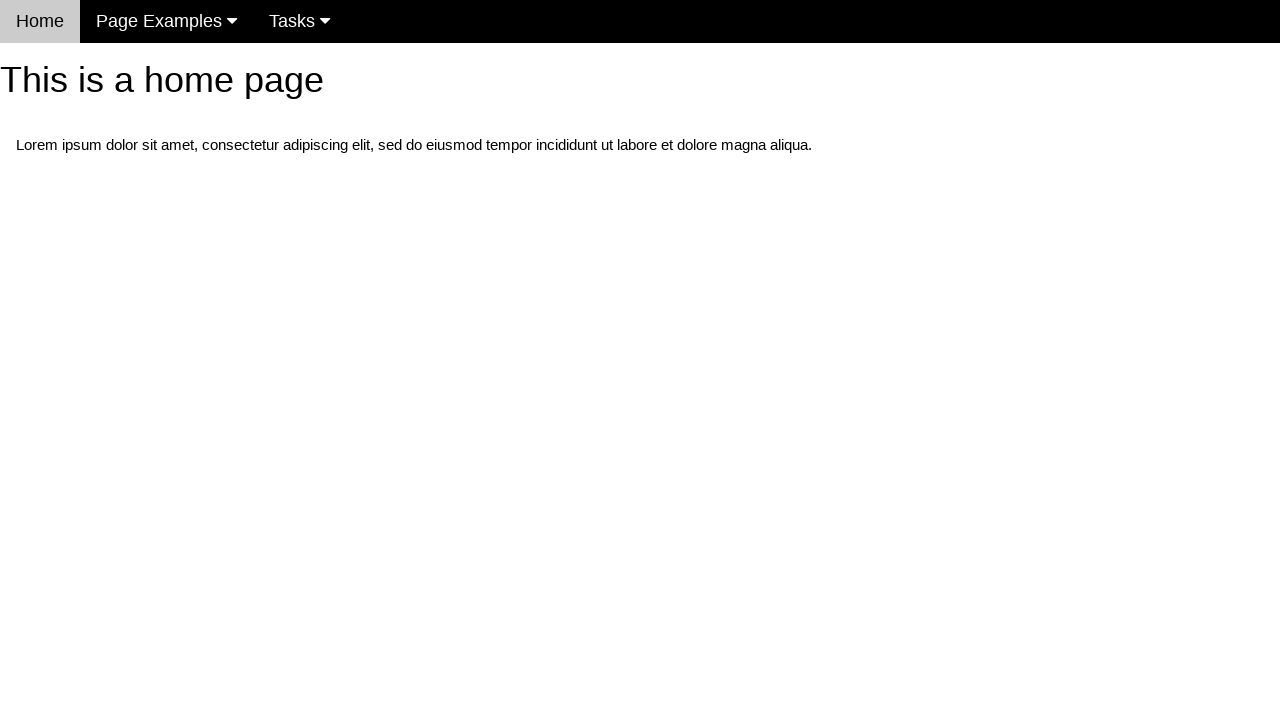

Verified navigation menu with class 'w3-navbar' is displayed
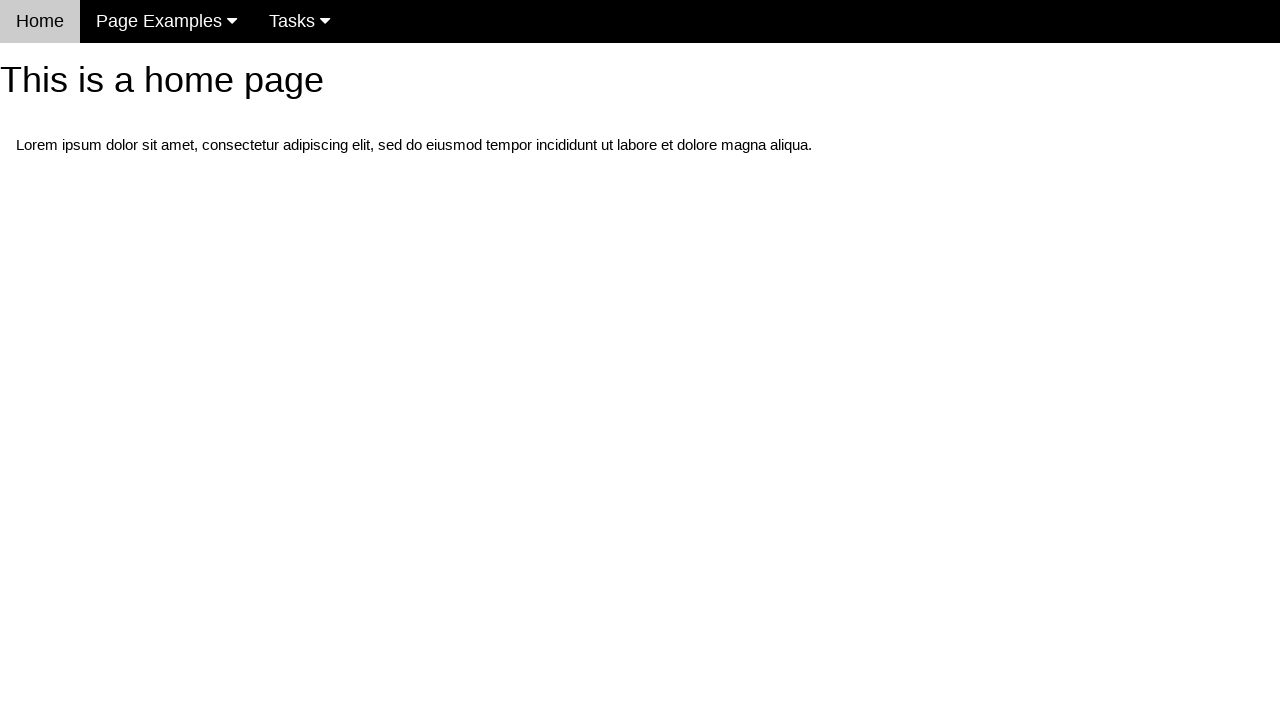

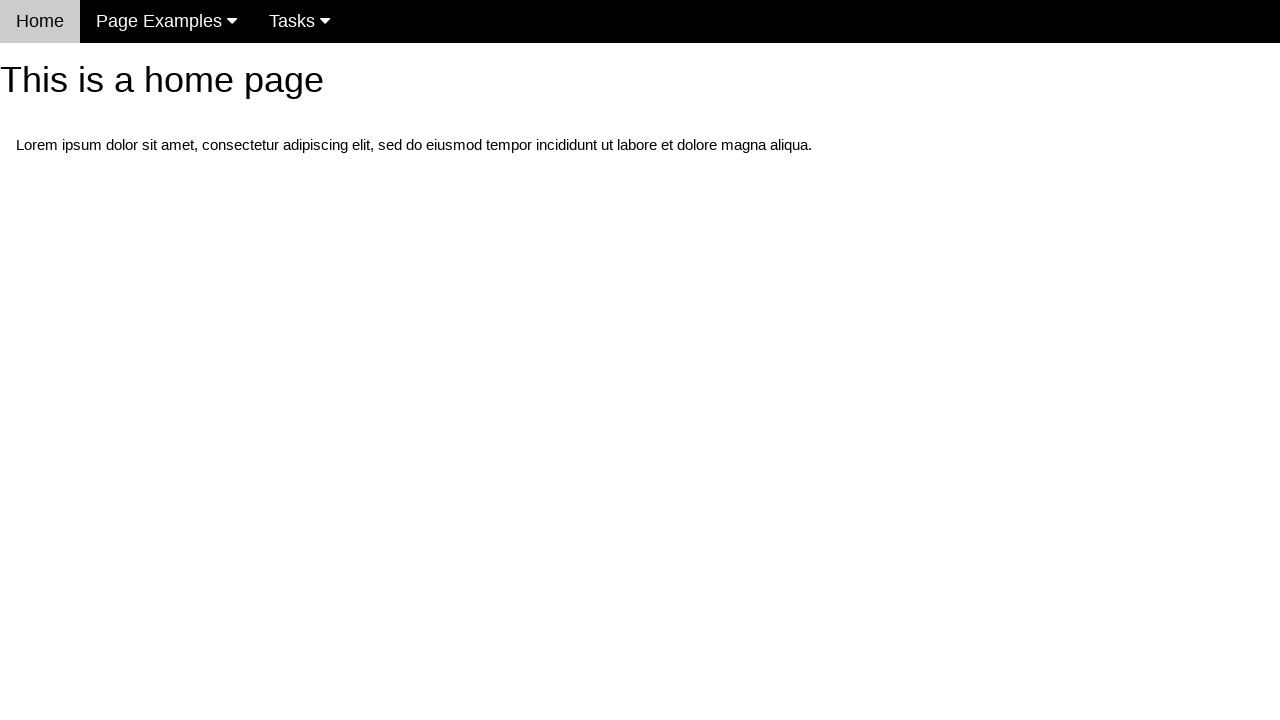